Tests right-click context menu functionality by right-clicking an element, hovering over quit option, and handling alert

Starting URL: http://swisnl.github.io/jQuery-contextMenu/demo.html

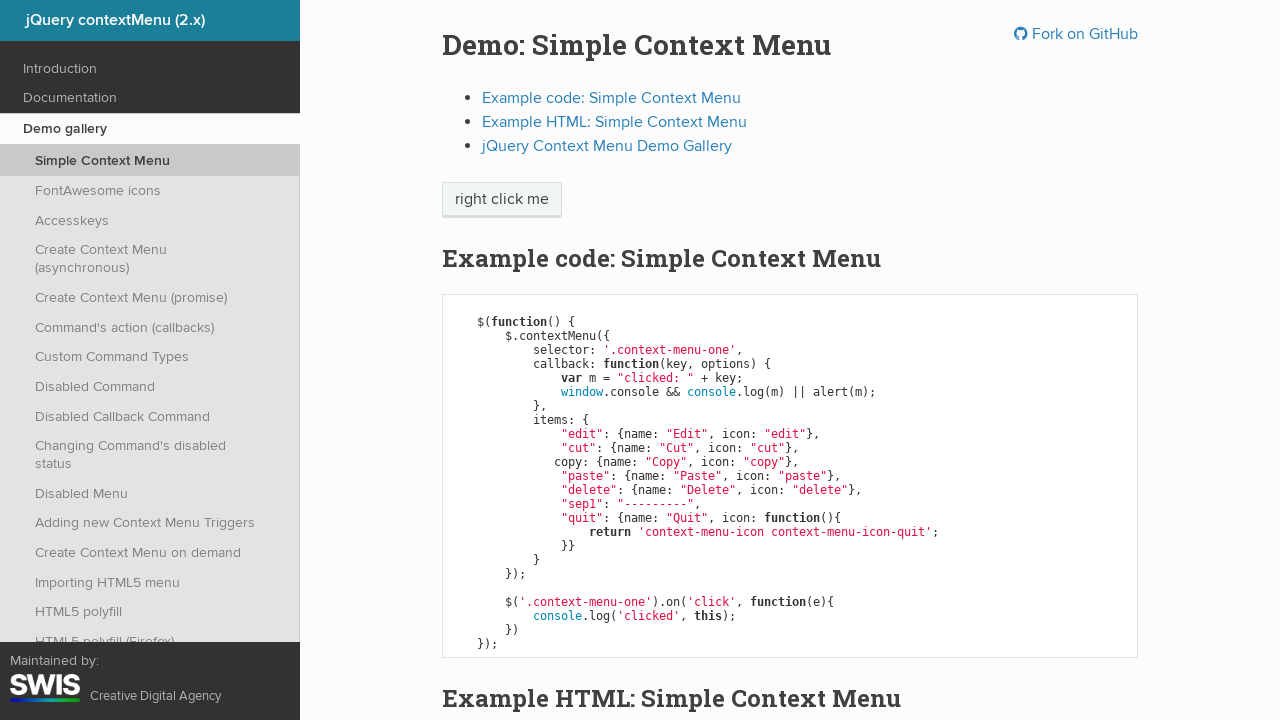

Right-clicked on 'right click me' element to open context menu at (502, 200) on //span[text()='right click me']
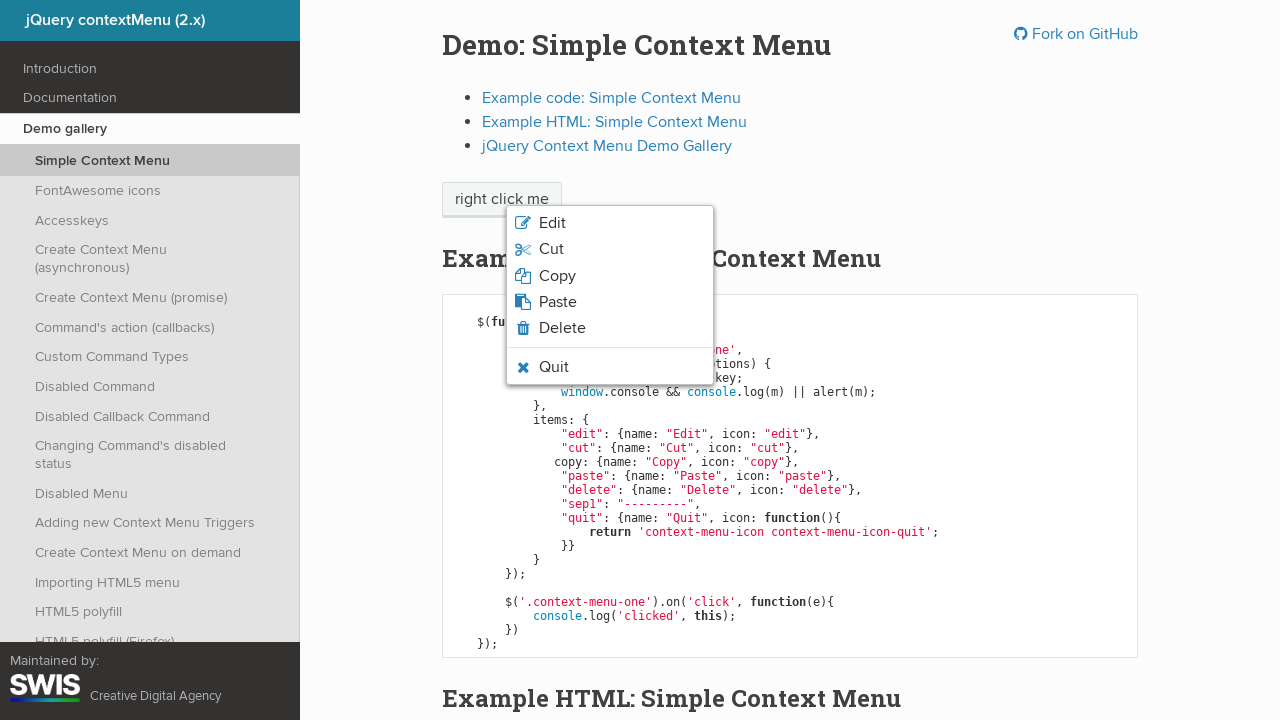

Hovered over quit option in context menu at (610, 367) on .context-menu-icon-quit
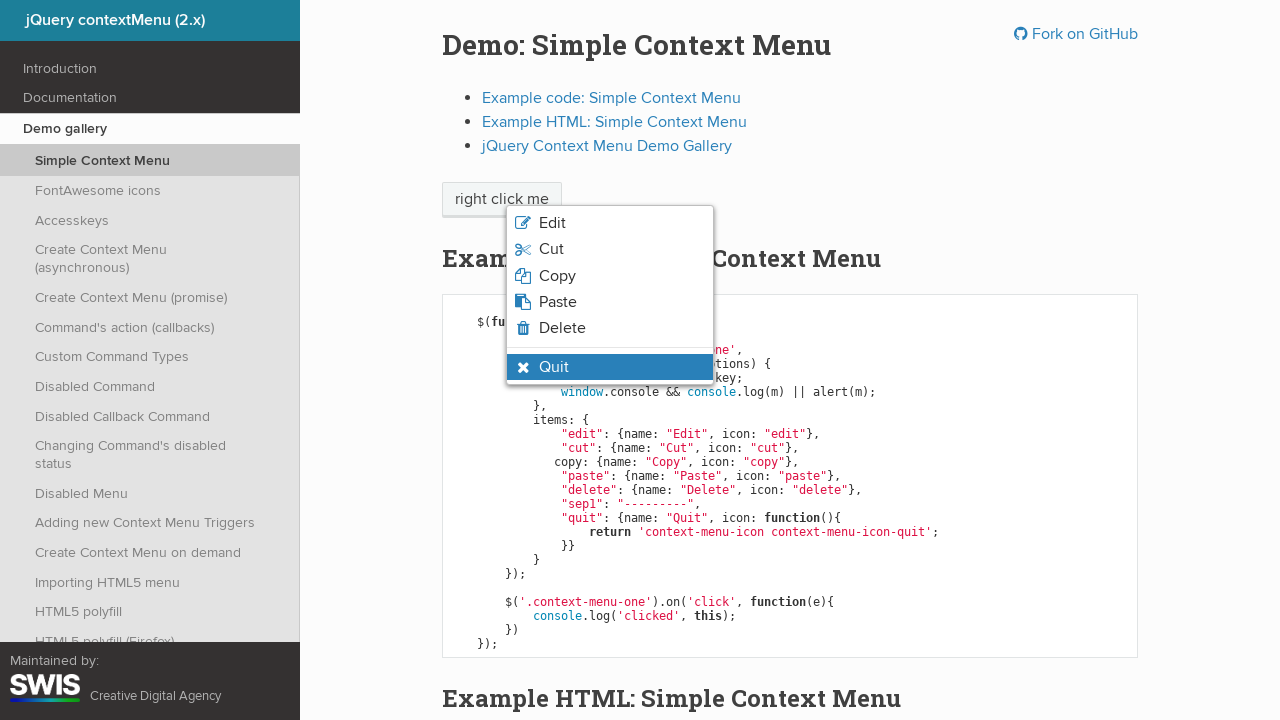

Verified quit option is highlighted and visible
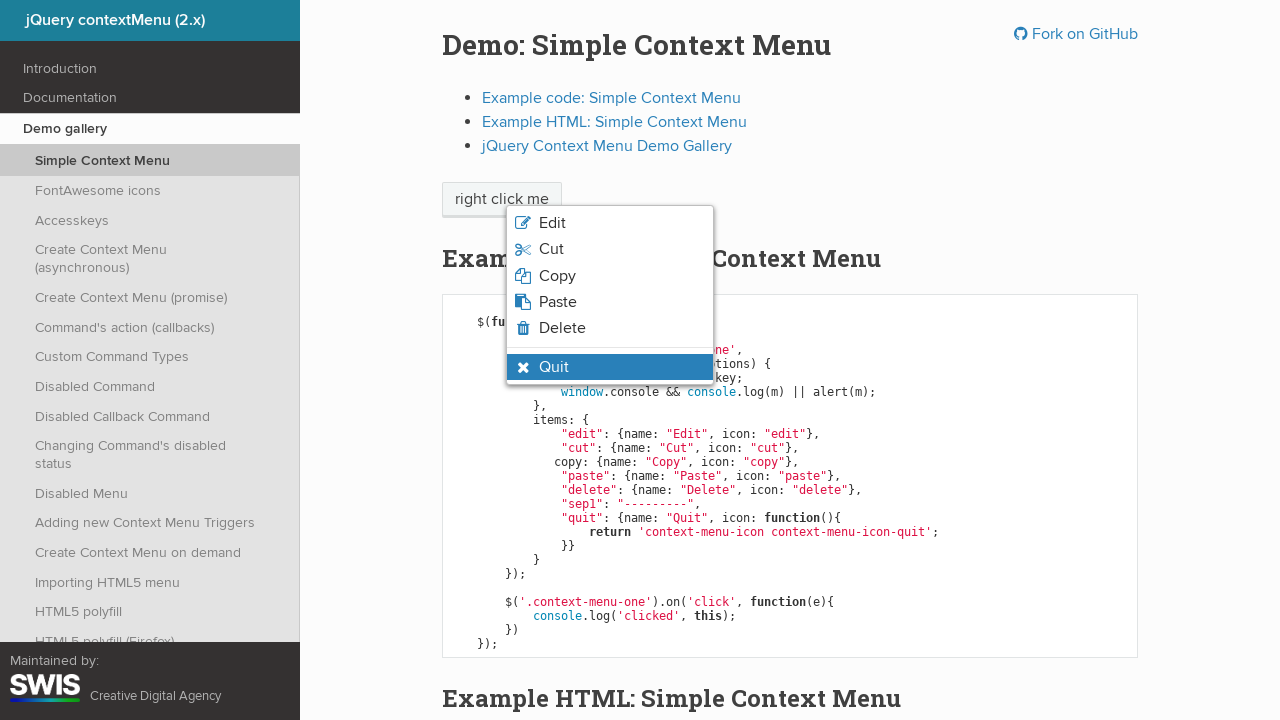

Clicked quit option in context menu at (610, 367) on .context-menu-icon-quit.context-menu-hover.context-menu-visible
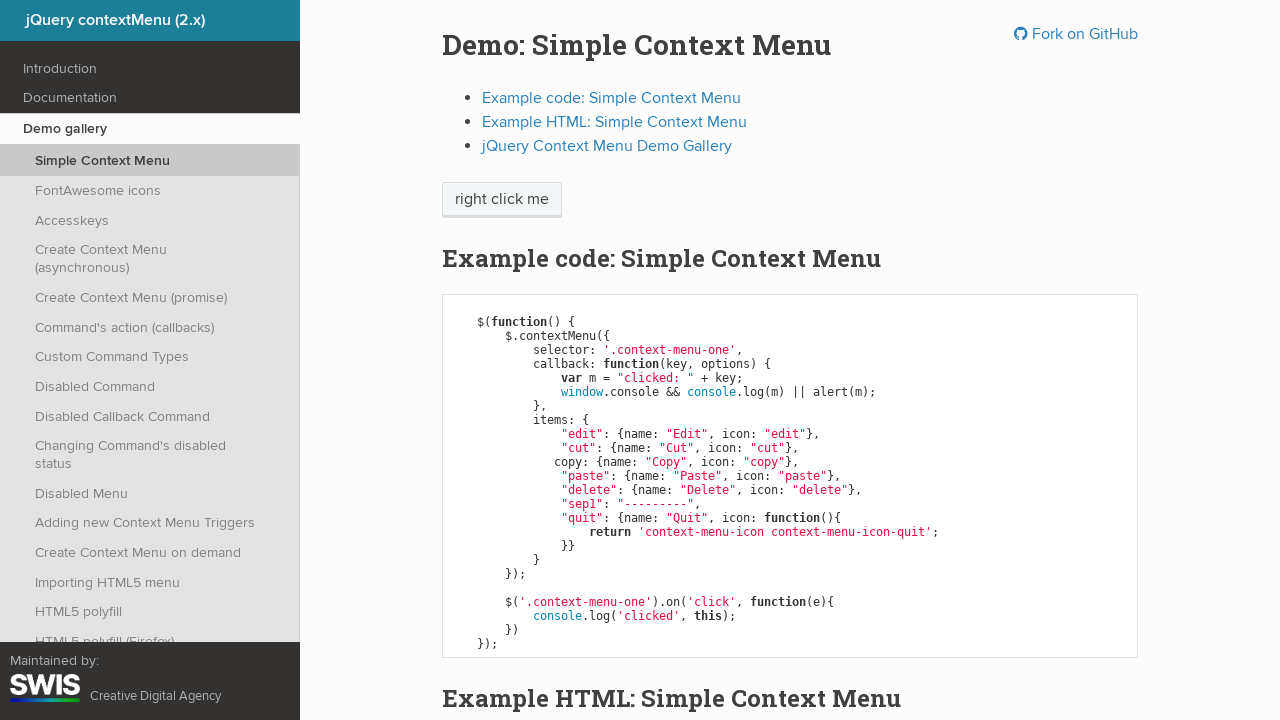

Set up dialog handler to accept alerts
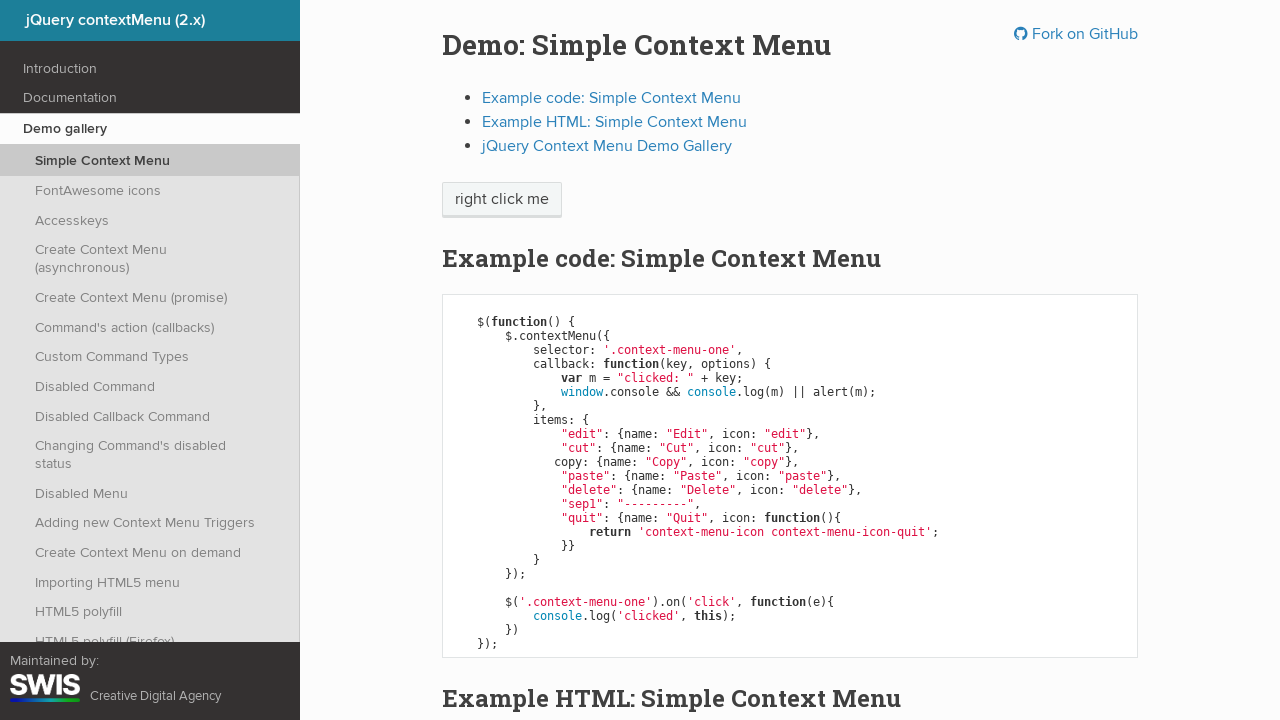

Verified context menu is closed after quit option clicked
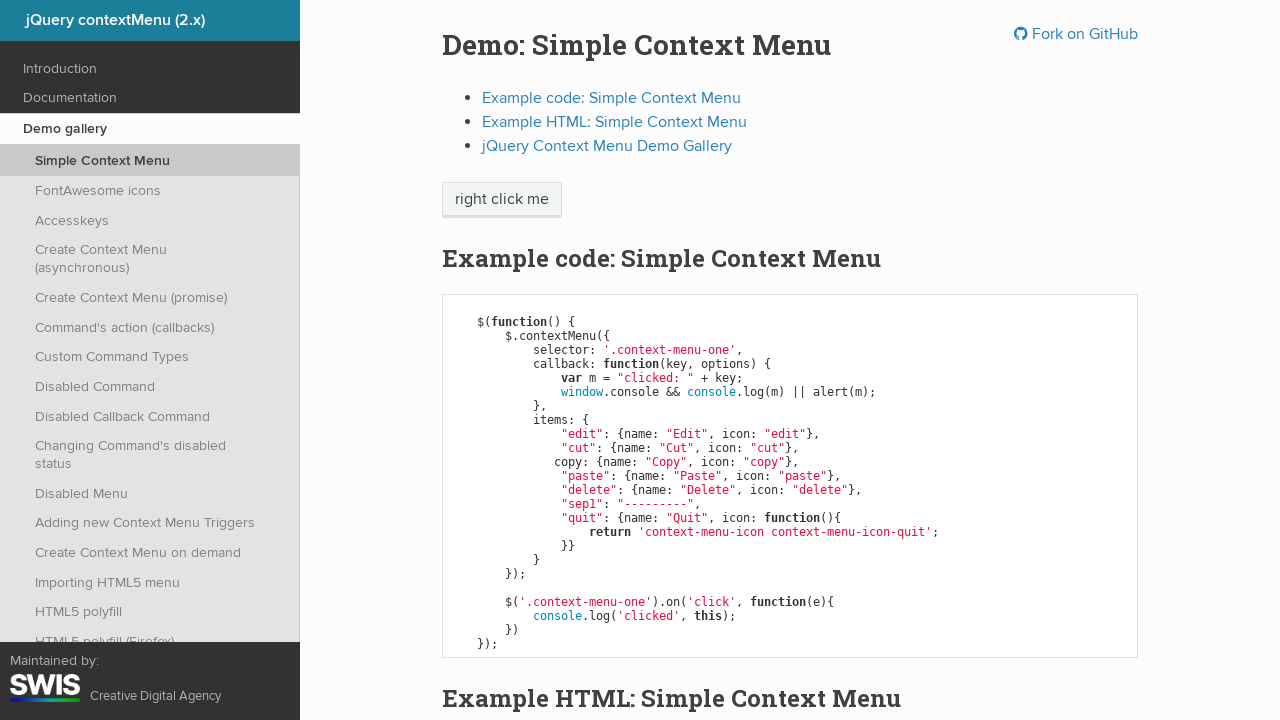

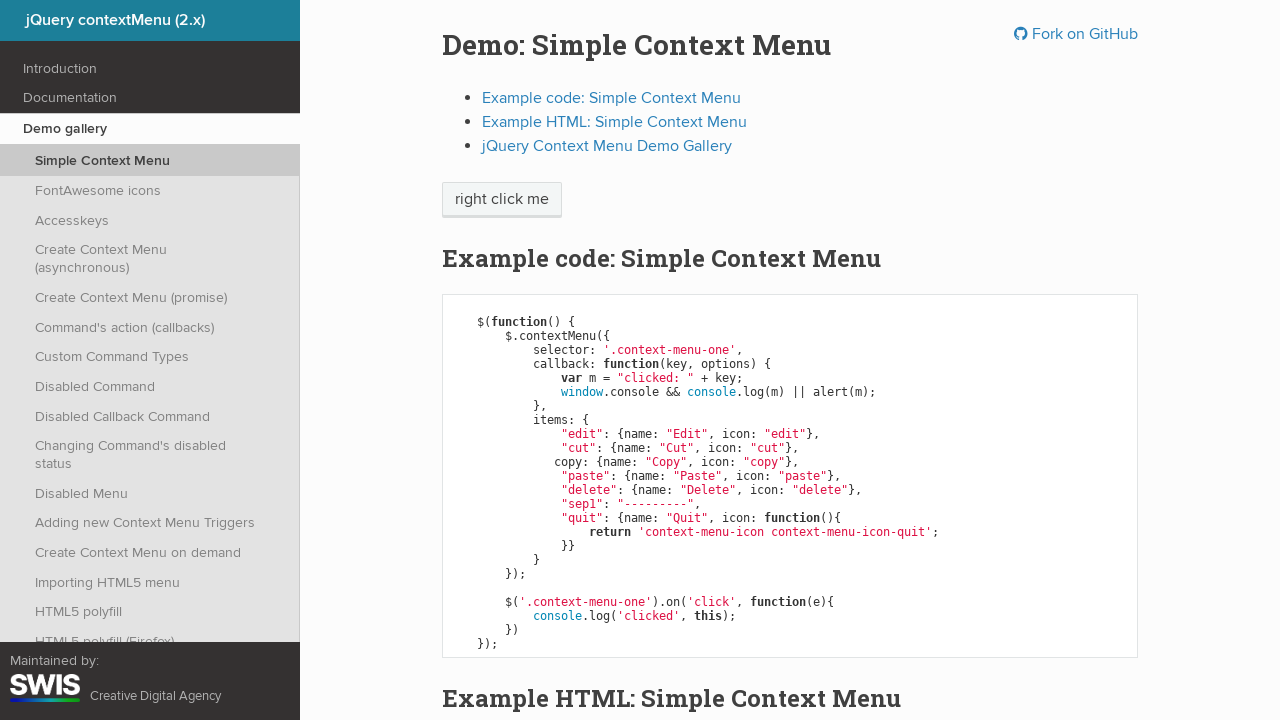